Fills out a form with first name, last name, and email, then submits it by clicking the button

Starting URL: https://secure-retreat-92358.herokuapp.com/

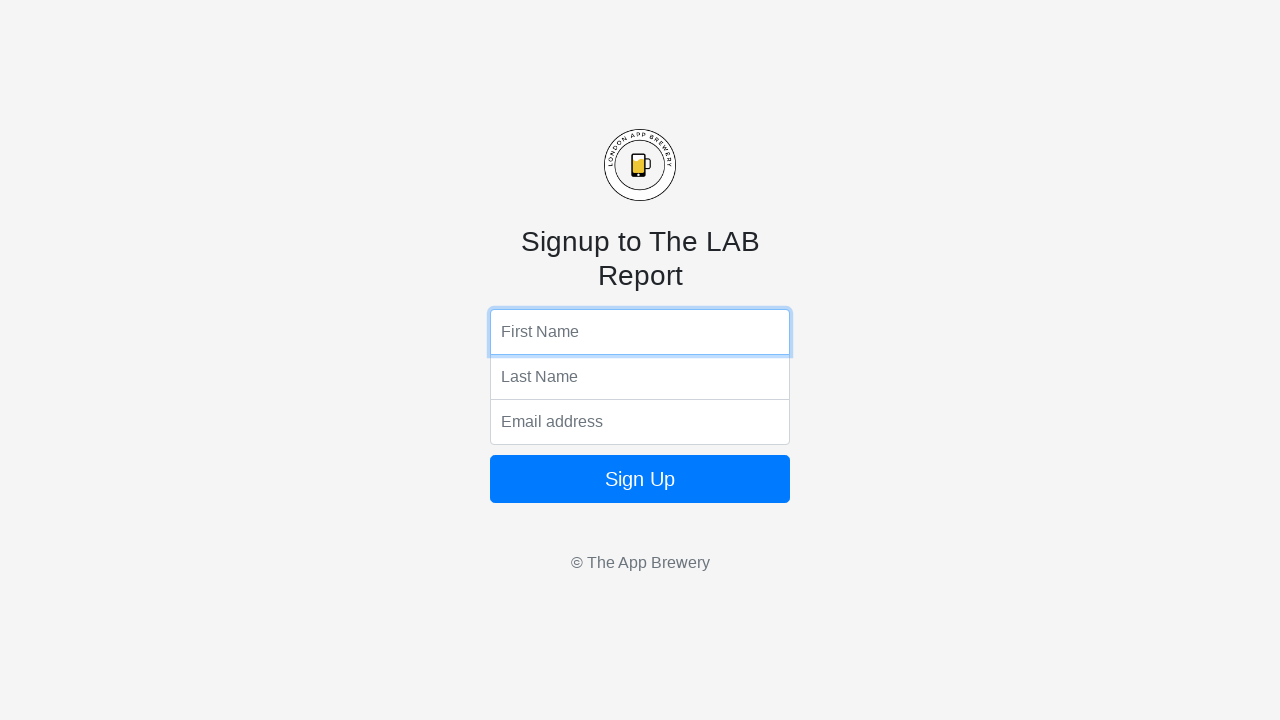

Filled first name field with 'John' on input[name='fName']
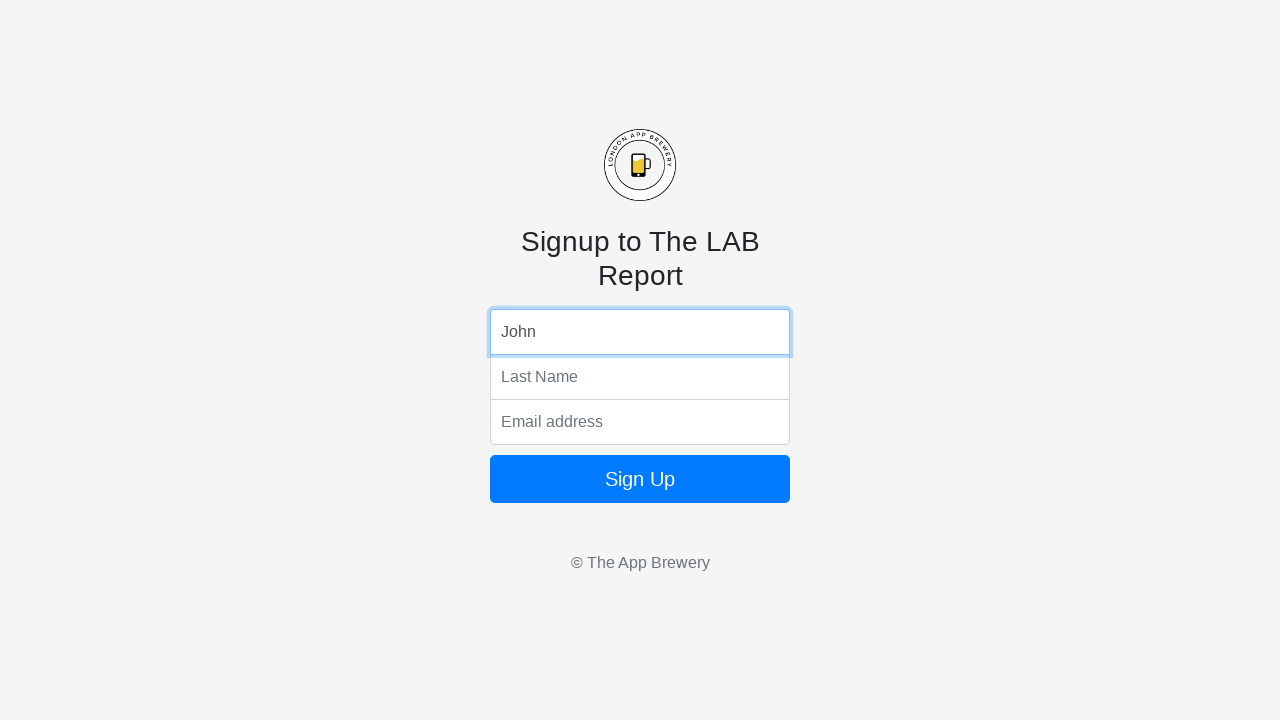

Filled last name field with 'Smith' on input[name='lName']
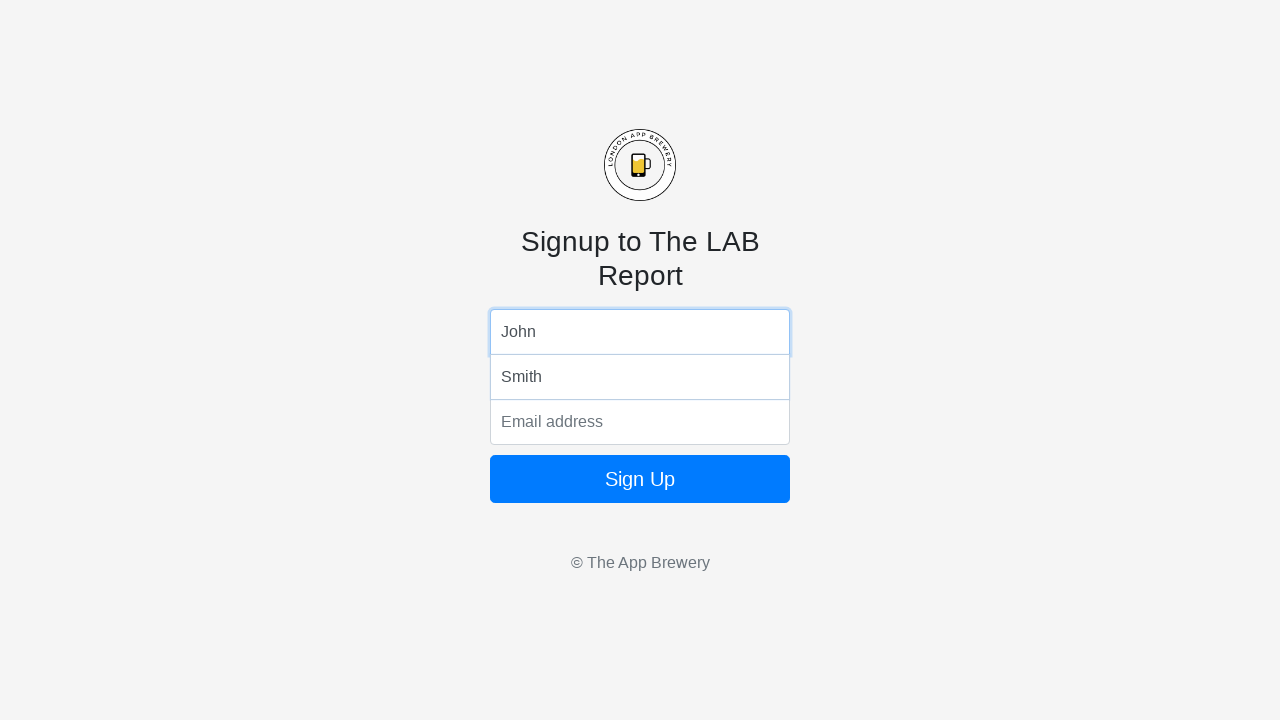

Filled email field with 'john.smith@example.com' on input[name='email']
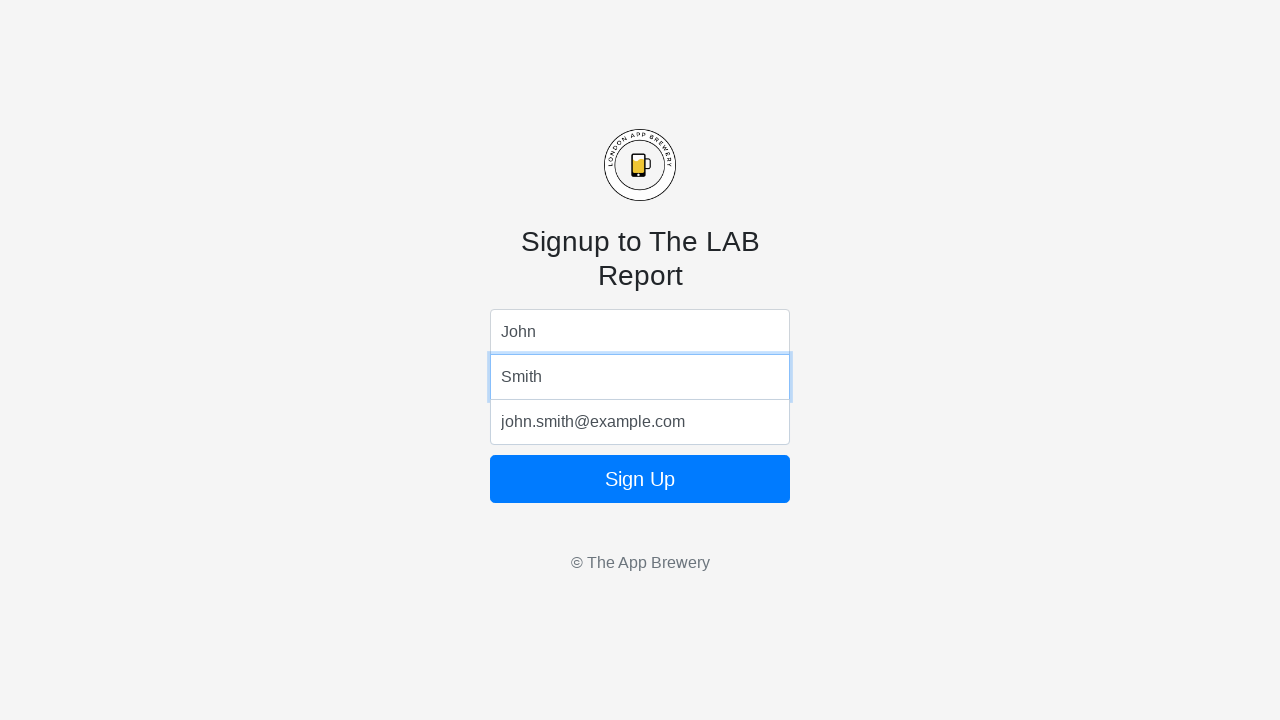

Clicked submit button to submit form at (640, 479) on button
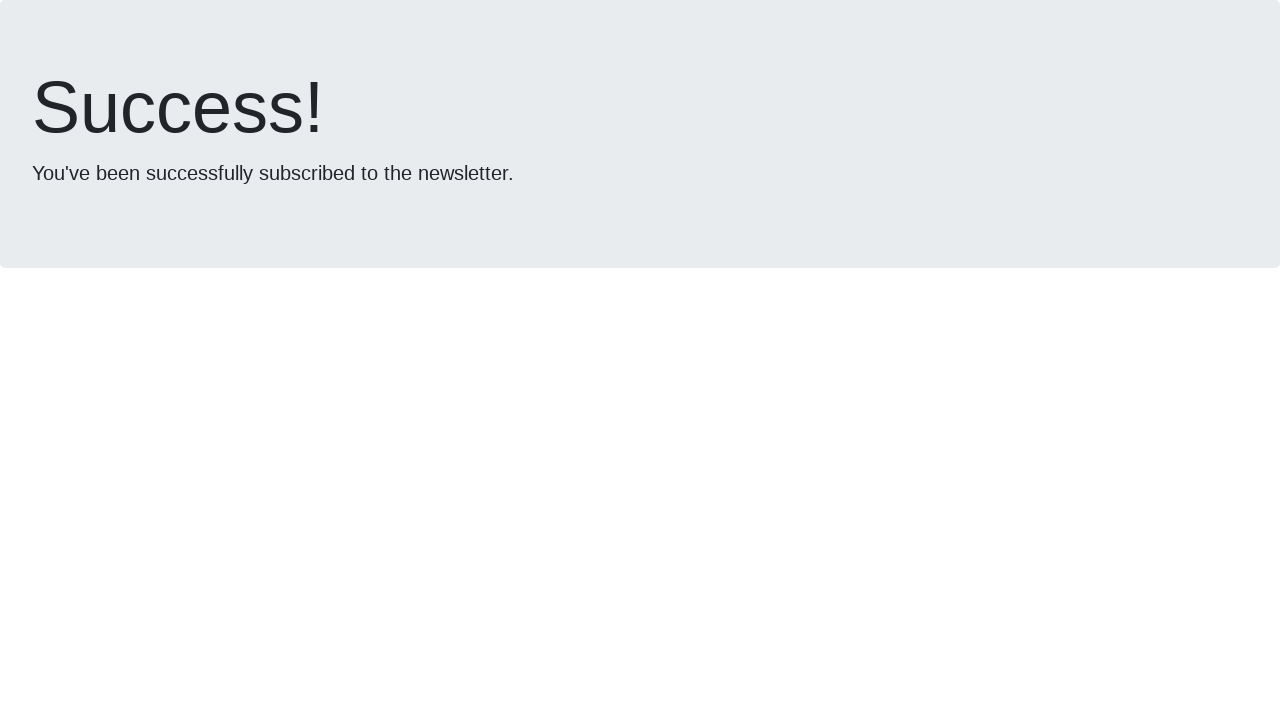

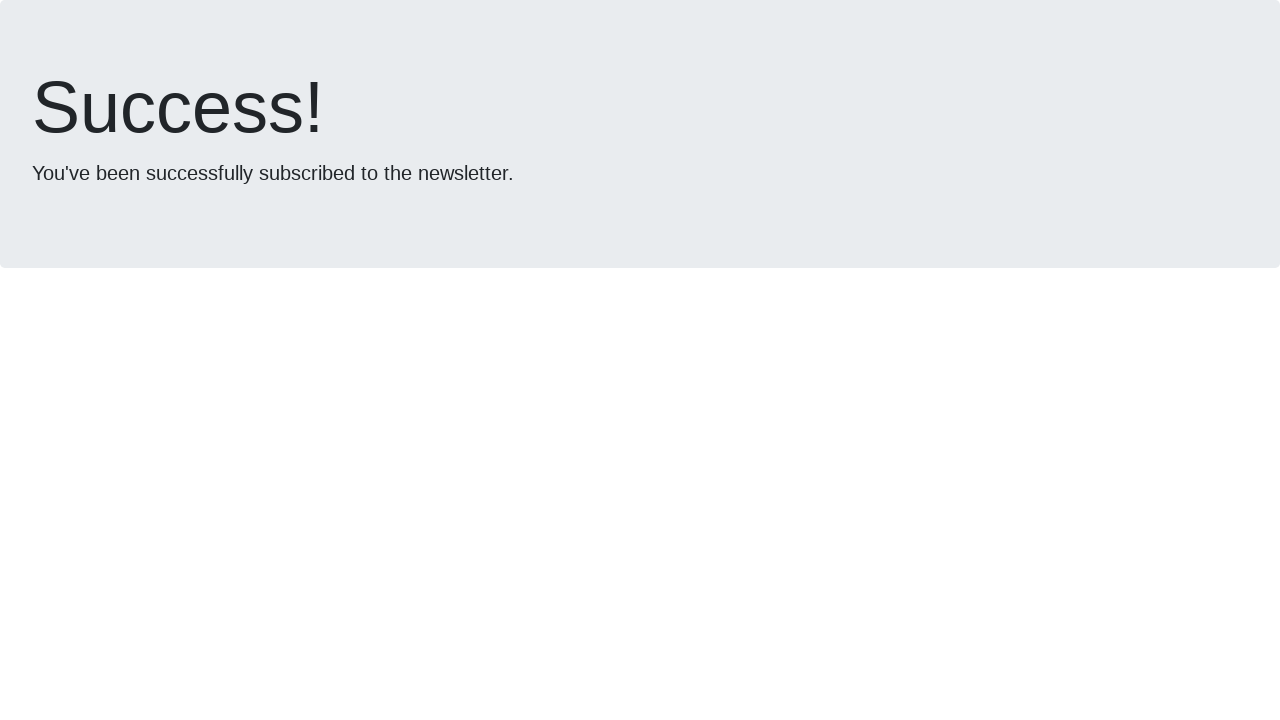